Tests dropdown selection functionality by selecting options using different methods (by index, by value, and by visible text)

Starting URL: https://seleniumbase.io/demo_page

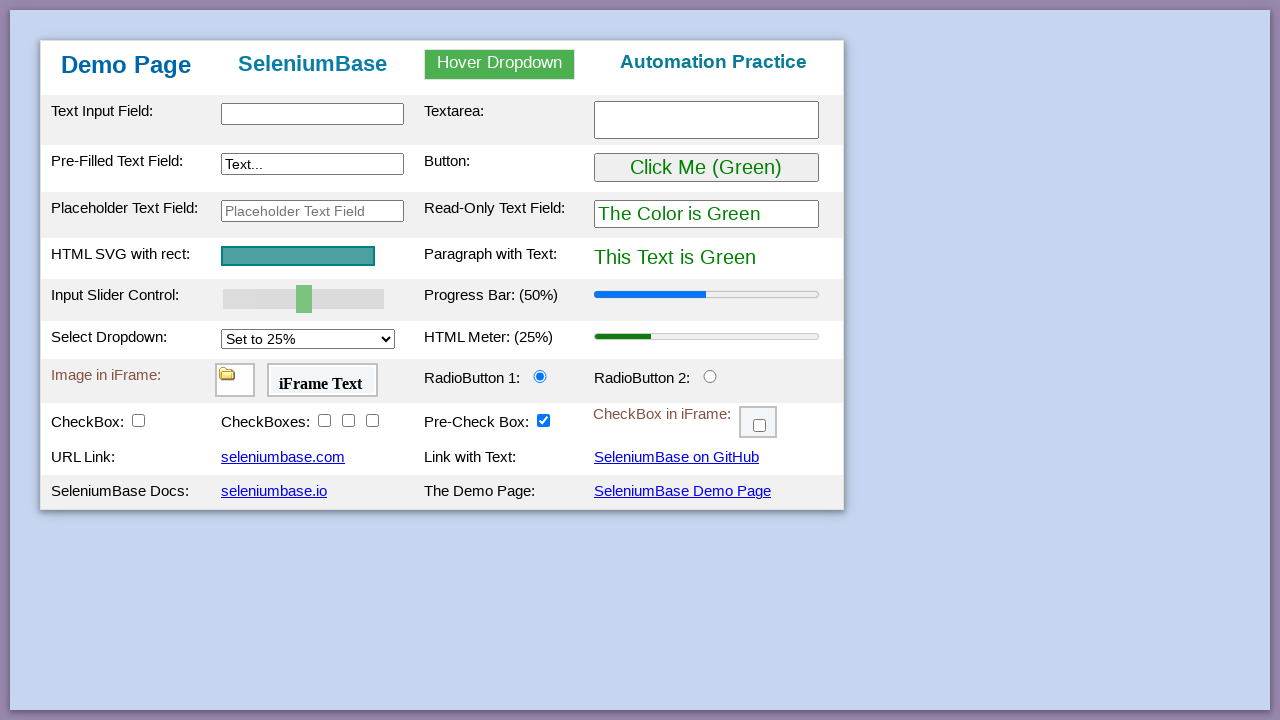

Selected dropdown option by index 2 (3rd option) on #mySelect
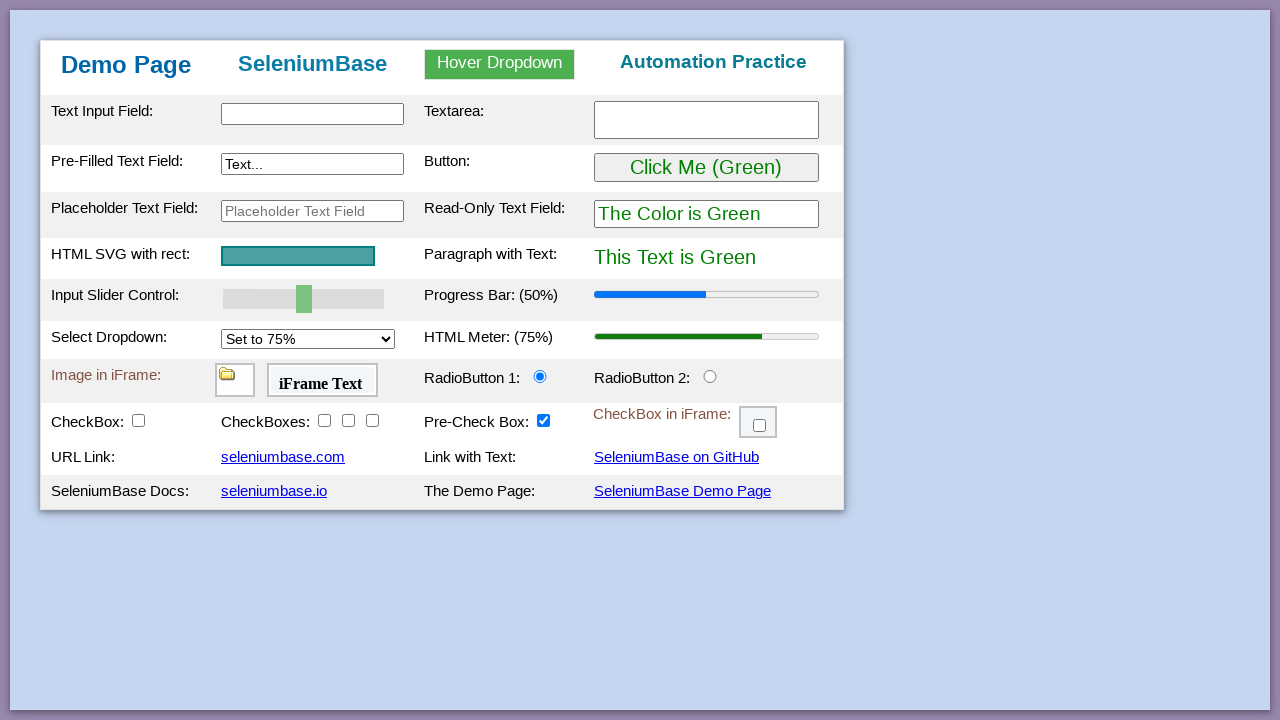

Selected dropdown option by value '25%' on #mySelect
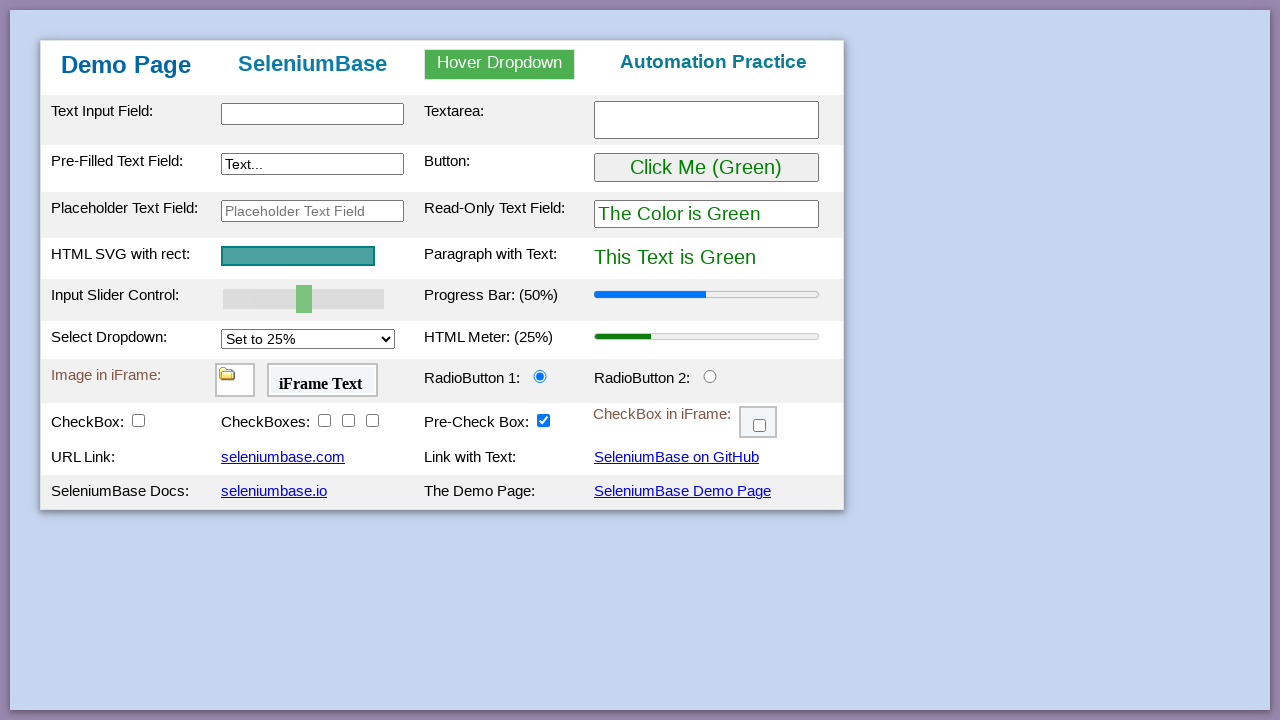

Selected dropdown option by visible text 'Set to 100%' on #mySelect
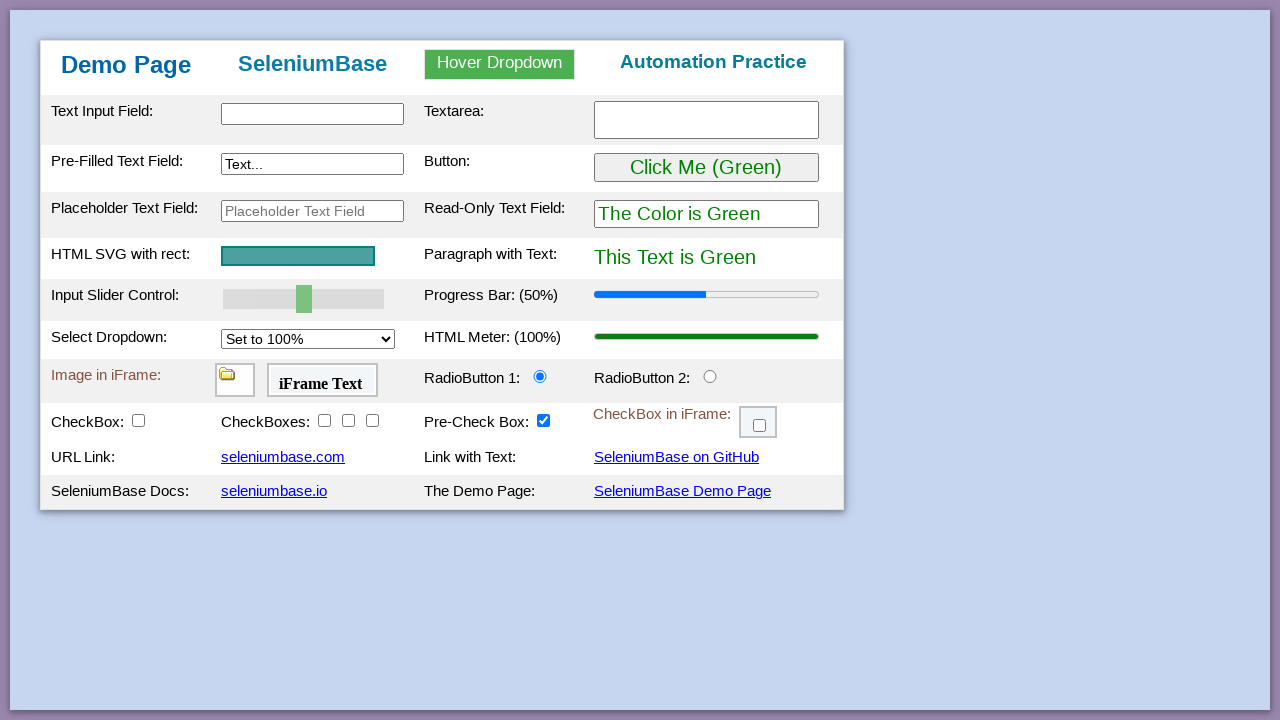

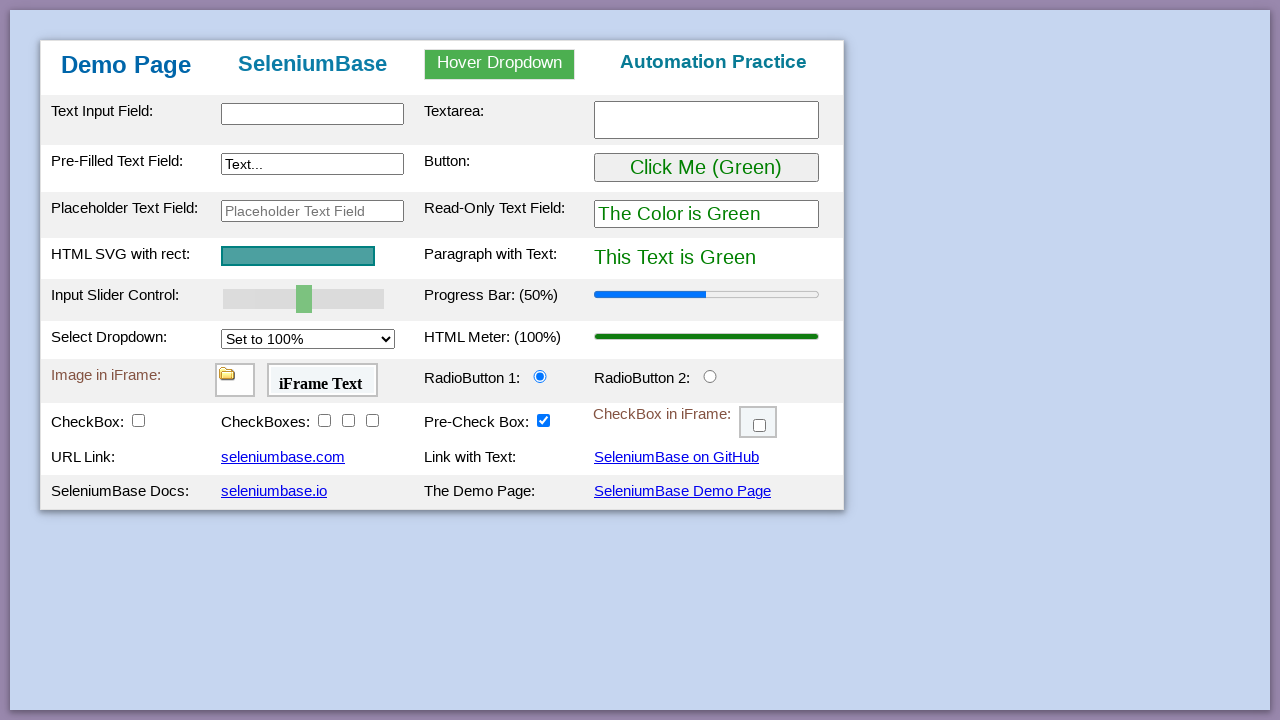